Tests adding a smartphone to the cart by navigating to the Phones category, selecting a random product, and clicking the Add to Cart button

Starting URL: https://www.demoblaze.com

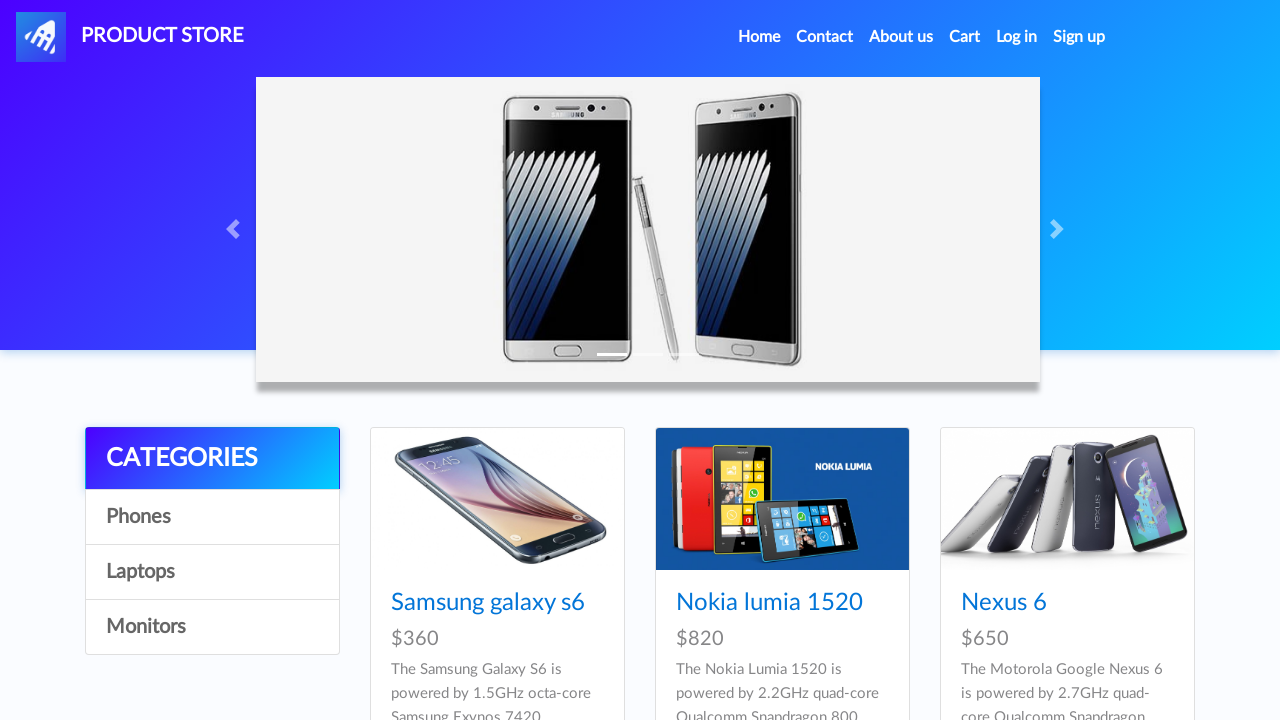

Clicked on Phones category at (212, 517) on a:has-text('Phones')
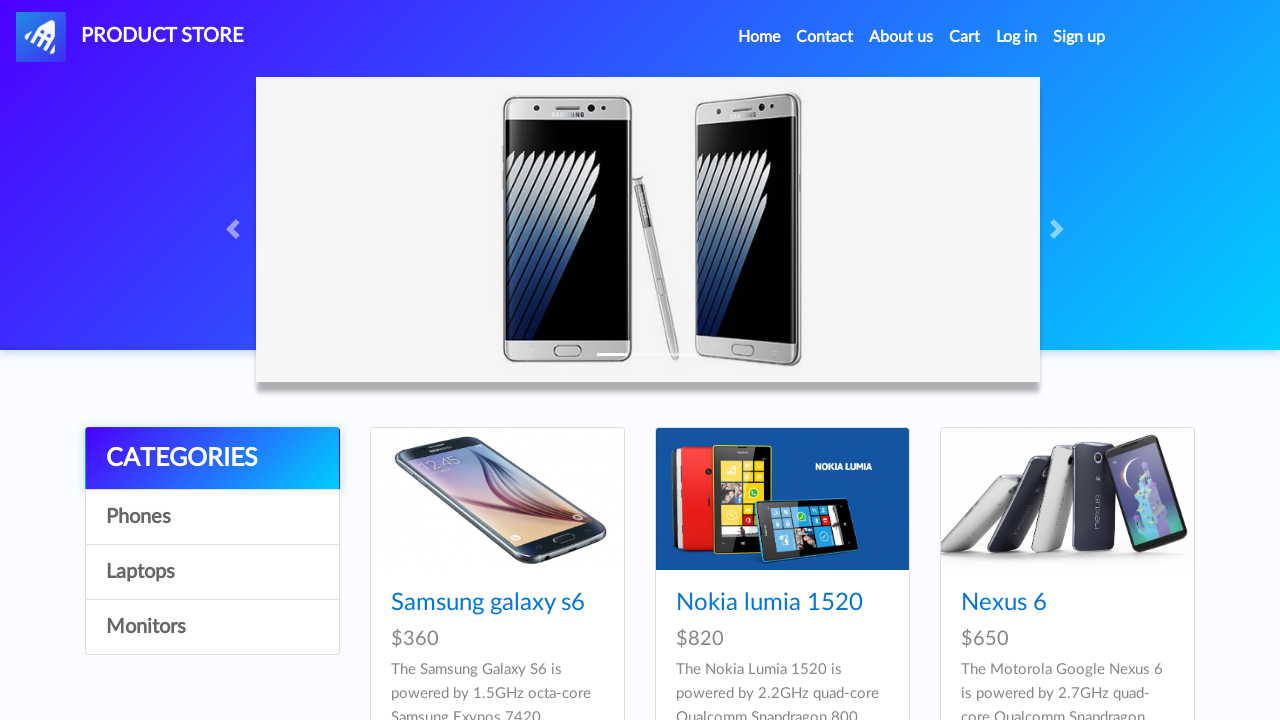

Waited for page to load after clicking Phones category
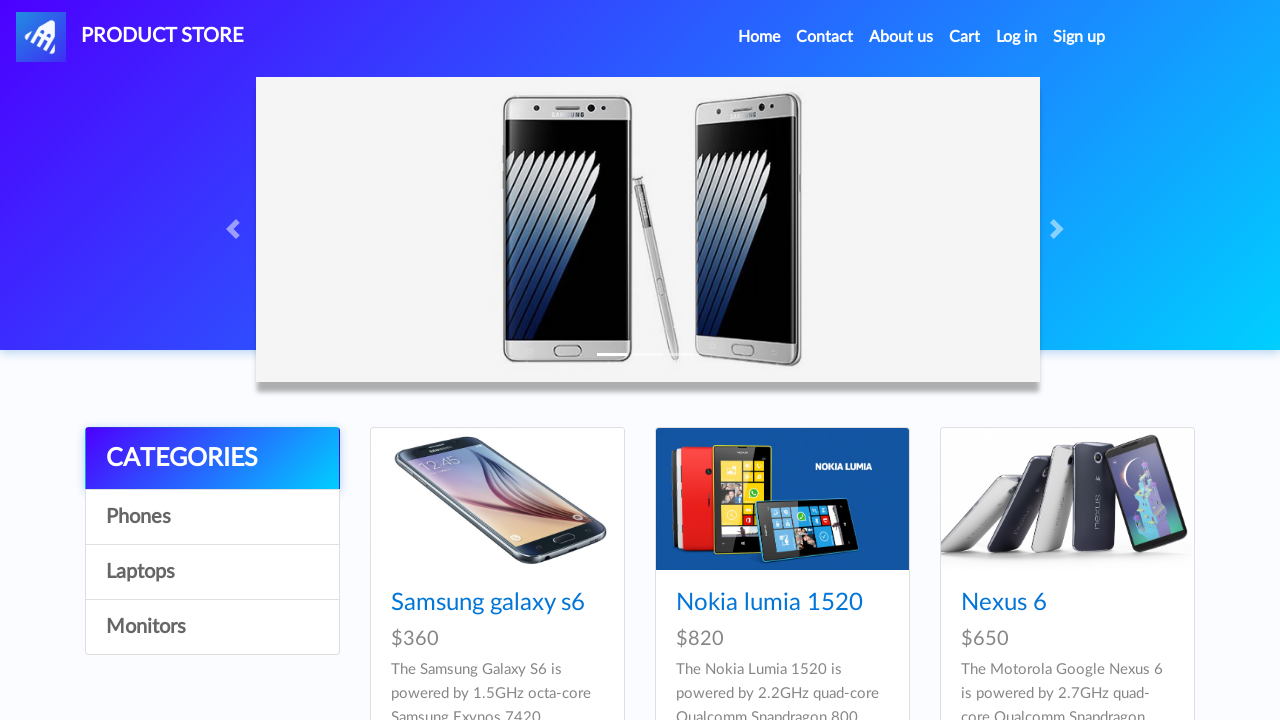

Clicked on Samsung galaxy s6 product at (488, 603) on a:has-text('Samsung galaxy s6')
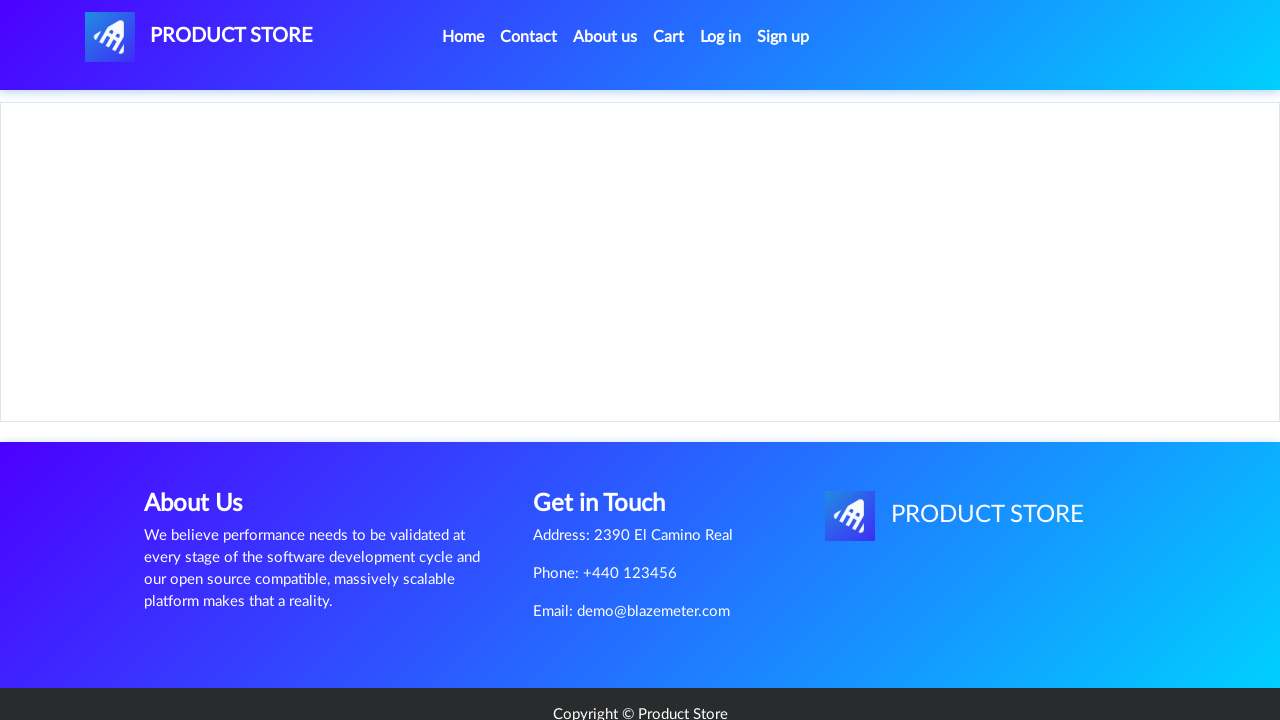

Product details page loaded
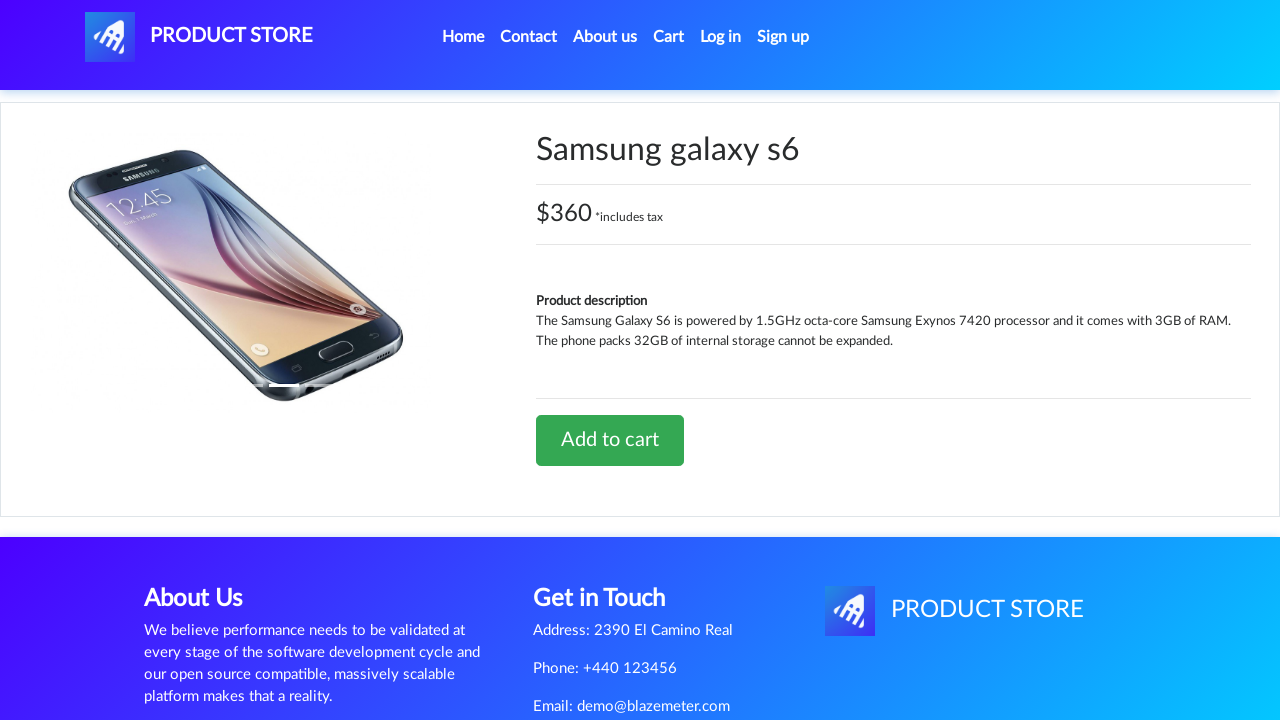

Set up dialog handler to accept cart confirmation alert
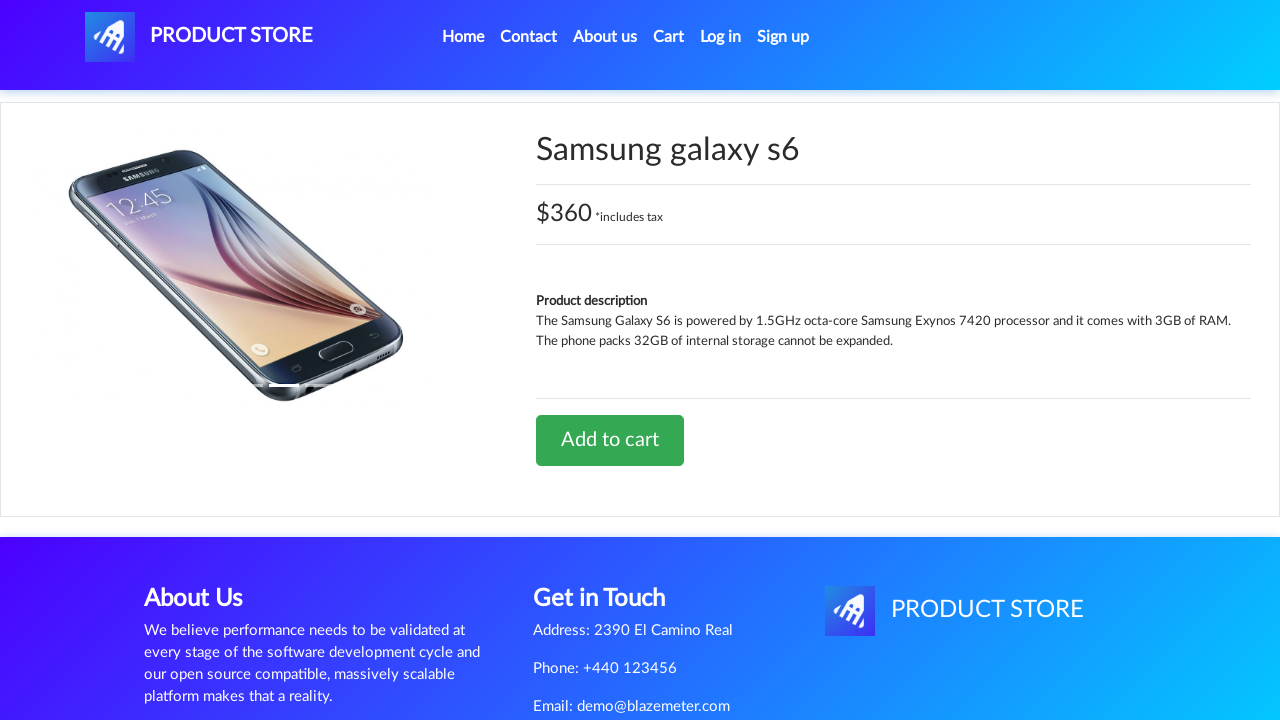

Clicked Add to cart button for Samsung galaxy s6 at (610, 440) on a:has-text('Add to cart')
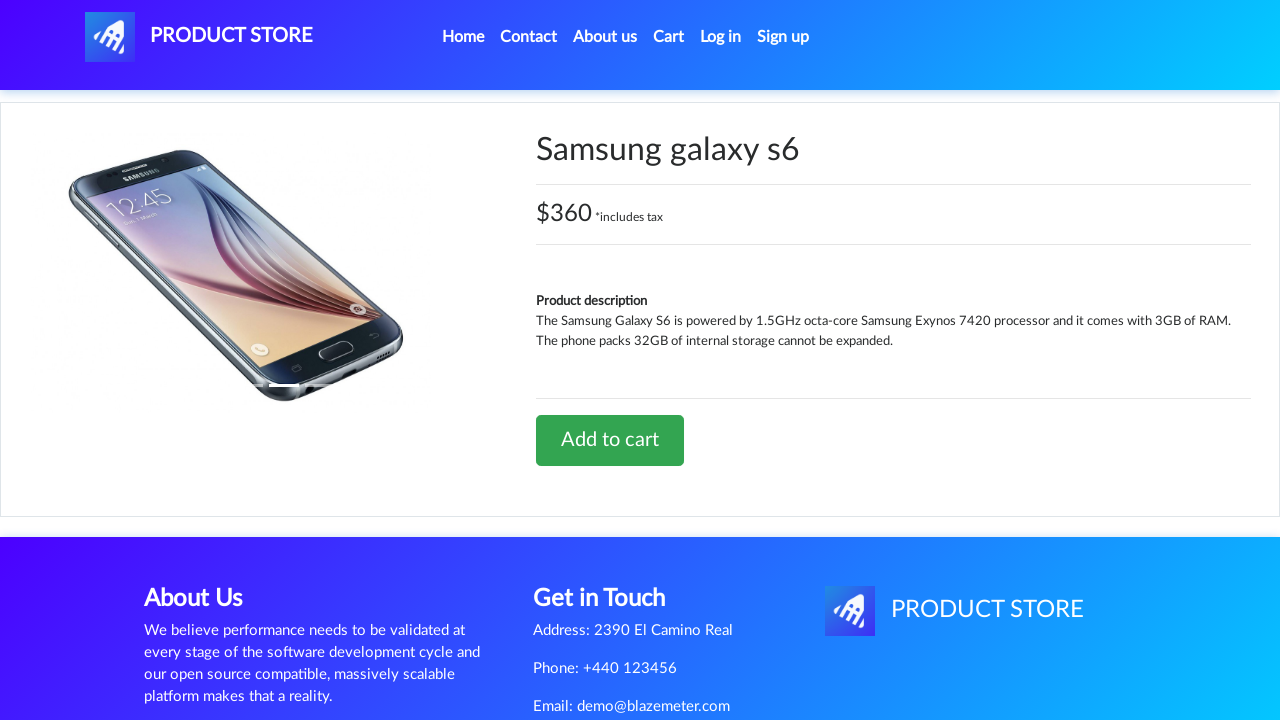

Waited for cart confirmation dialog to process
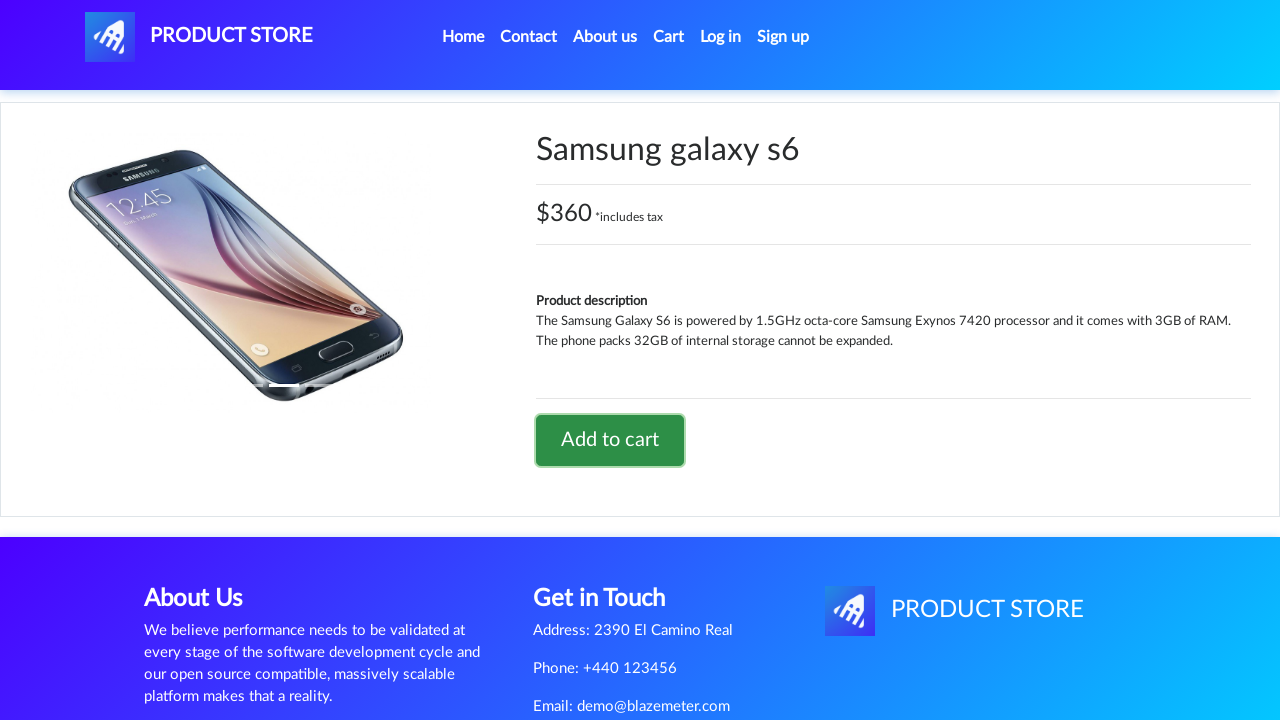

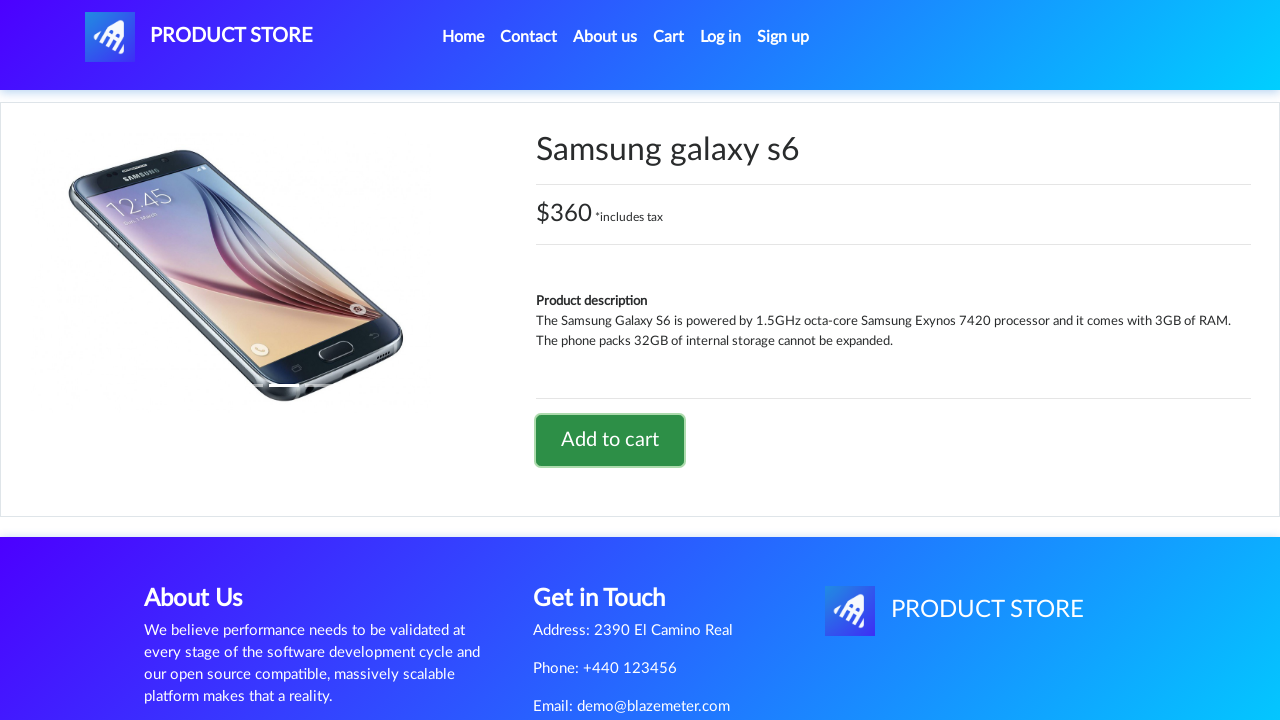